Tests editing a todo item by double-clicking and entering new text

Starting URL: https://demo.playwright.dev/todomvc

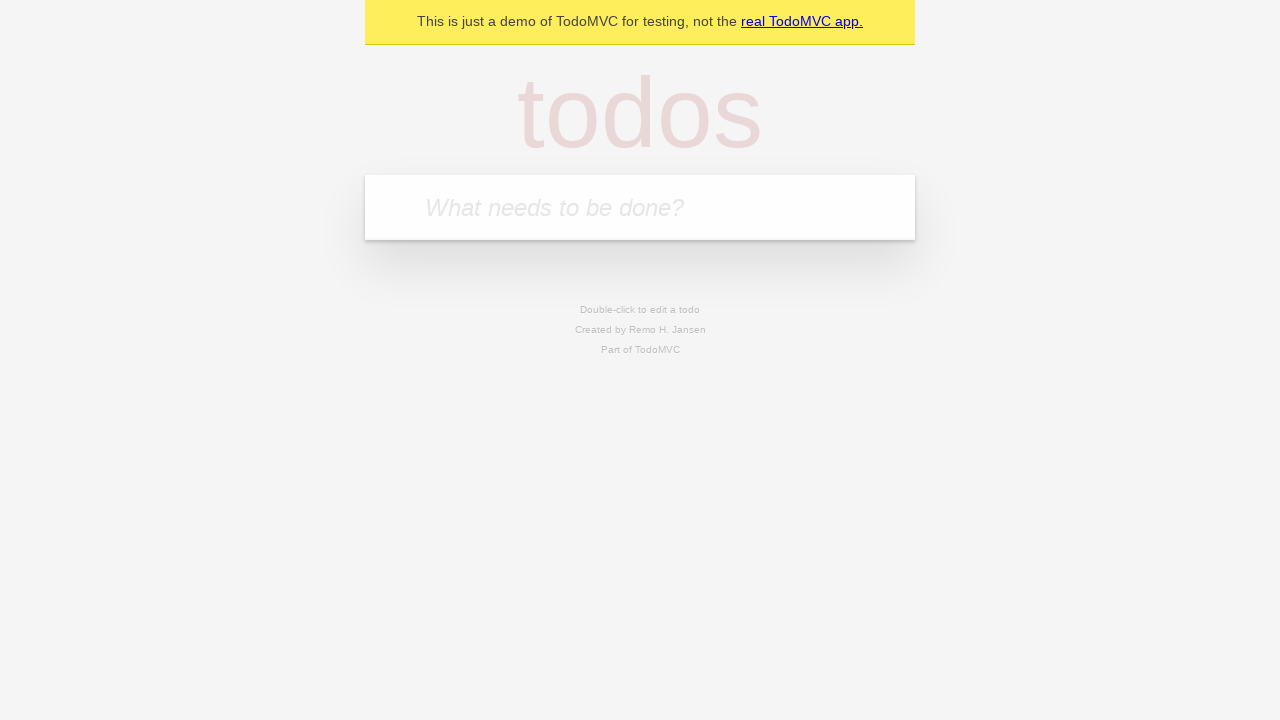

Filled new todo field with 'buy some cheese' on internal:attr=[placeholder="What needs to be done?"i]
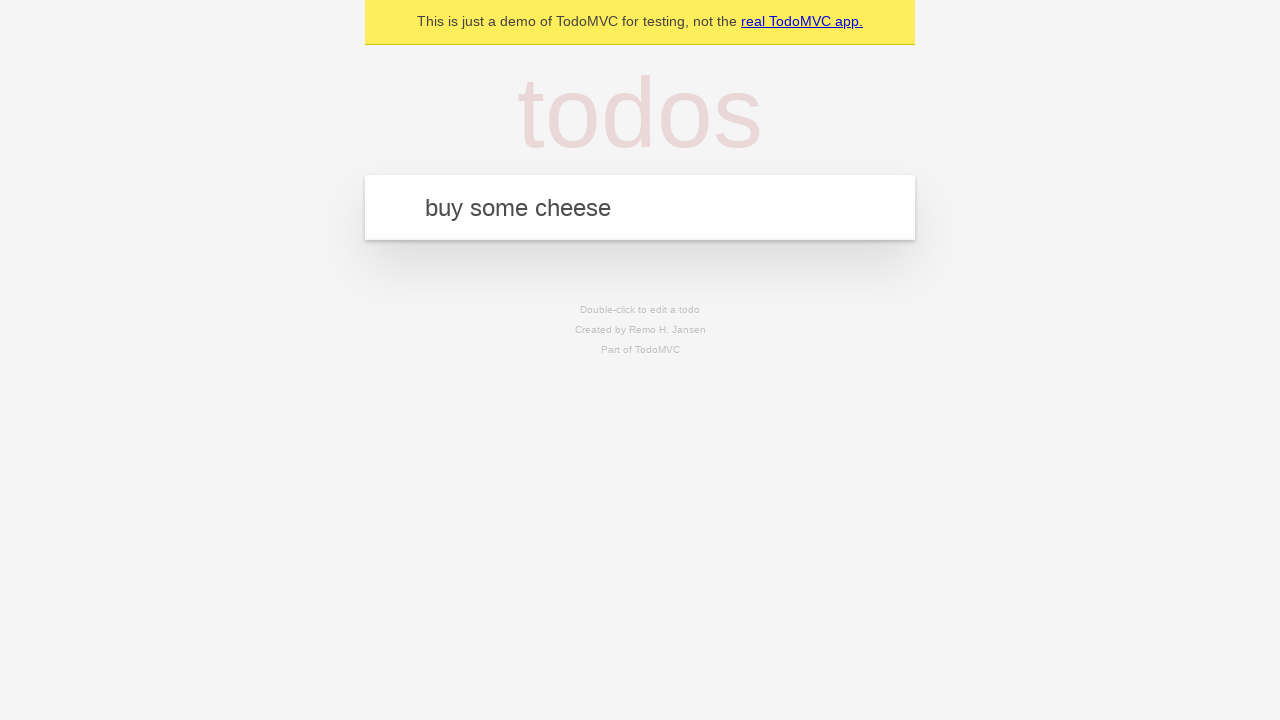

Pressed Enter to create todo item 'buy some cheese' on internal:attr=[placeholder="What needs to be done?"i]
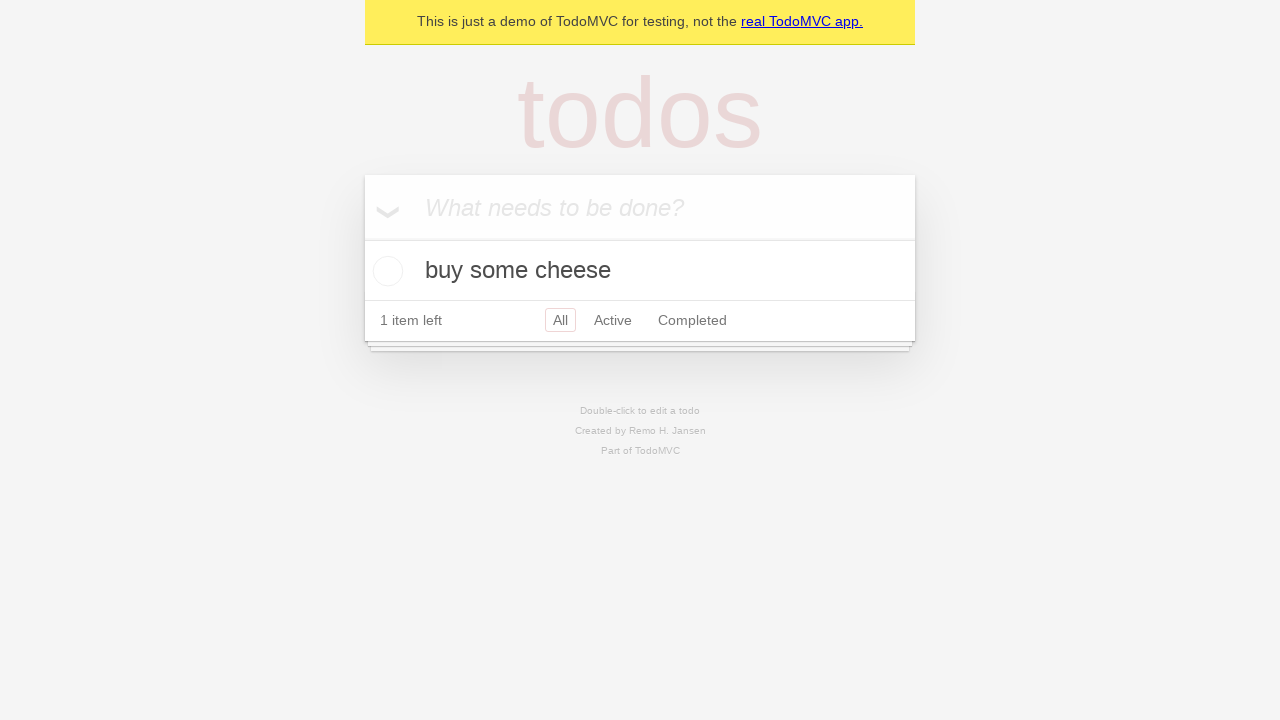

Filled new todo field with 'feed the cat' on internal:attr=[placeholder="What needs to be done?"i]
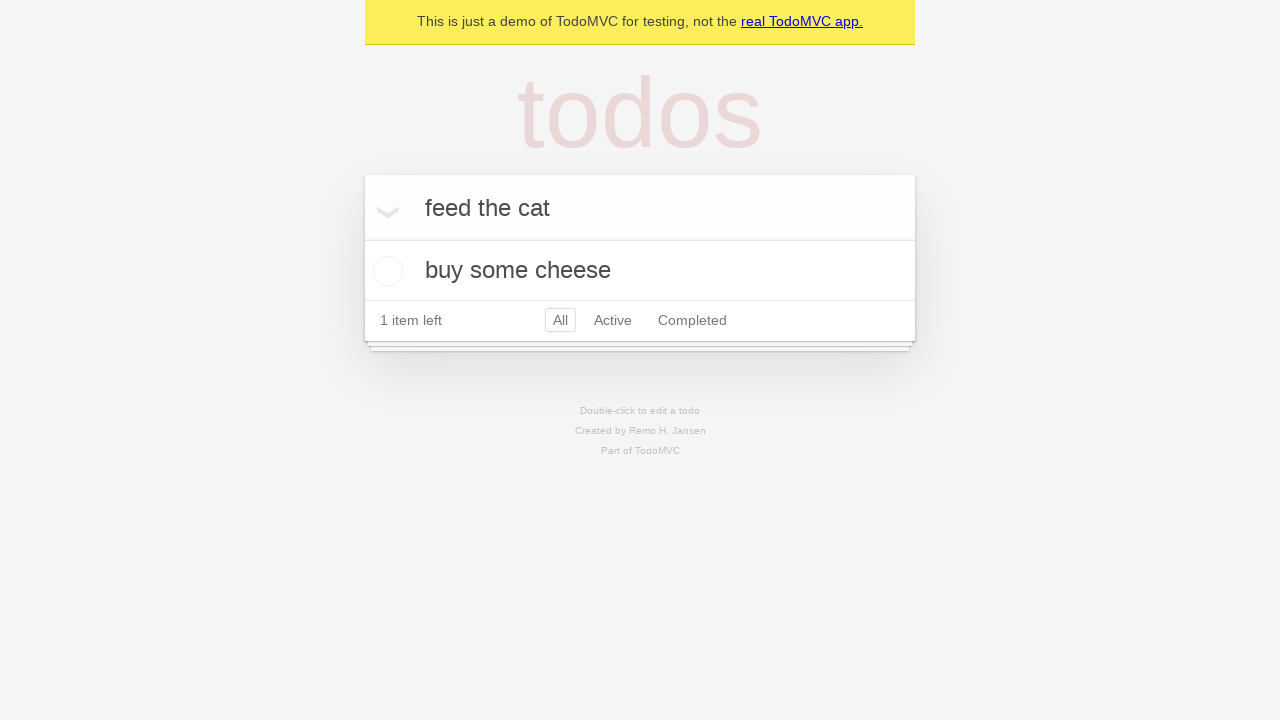

Pressed Enter to create todo item 'feed the cat' on internal:attr=[placeholder="What needs to be done?"i]
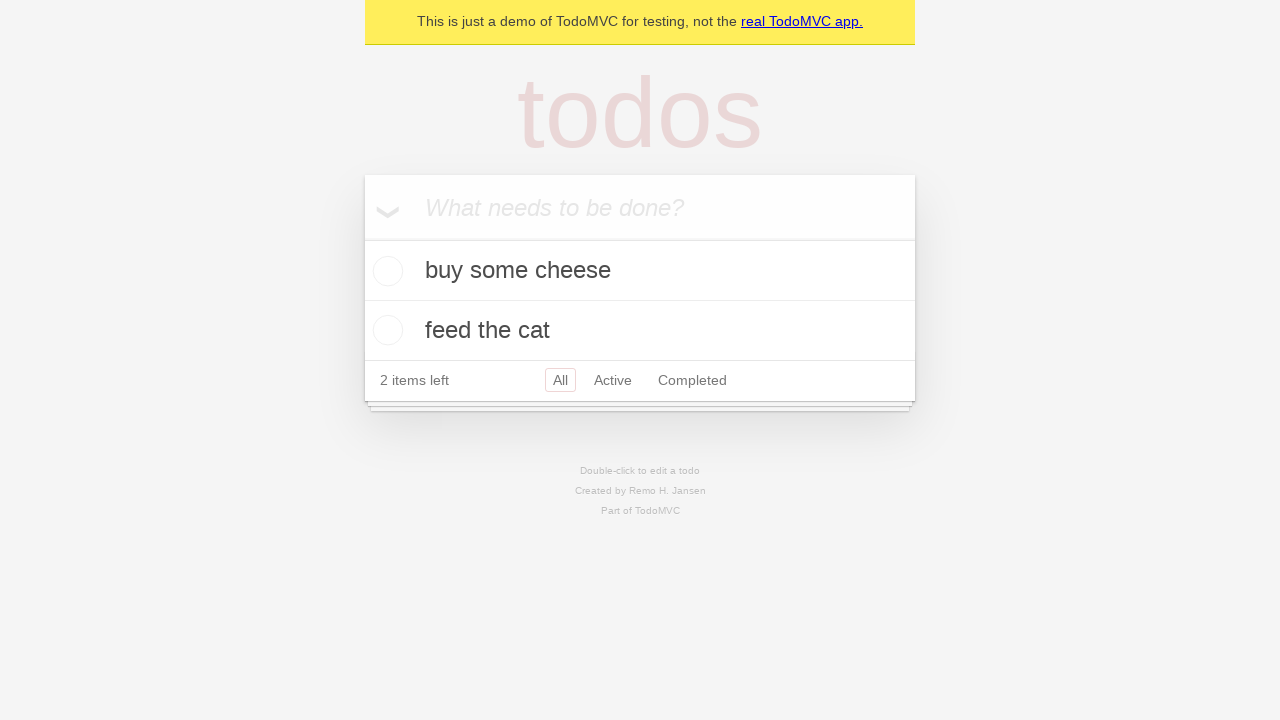

Filled new todo field with 'book a doctors appointment' on internal:attr=[placeholder="What needs to be done?"i]
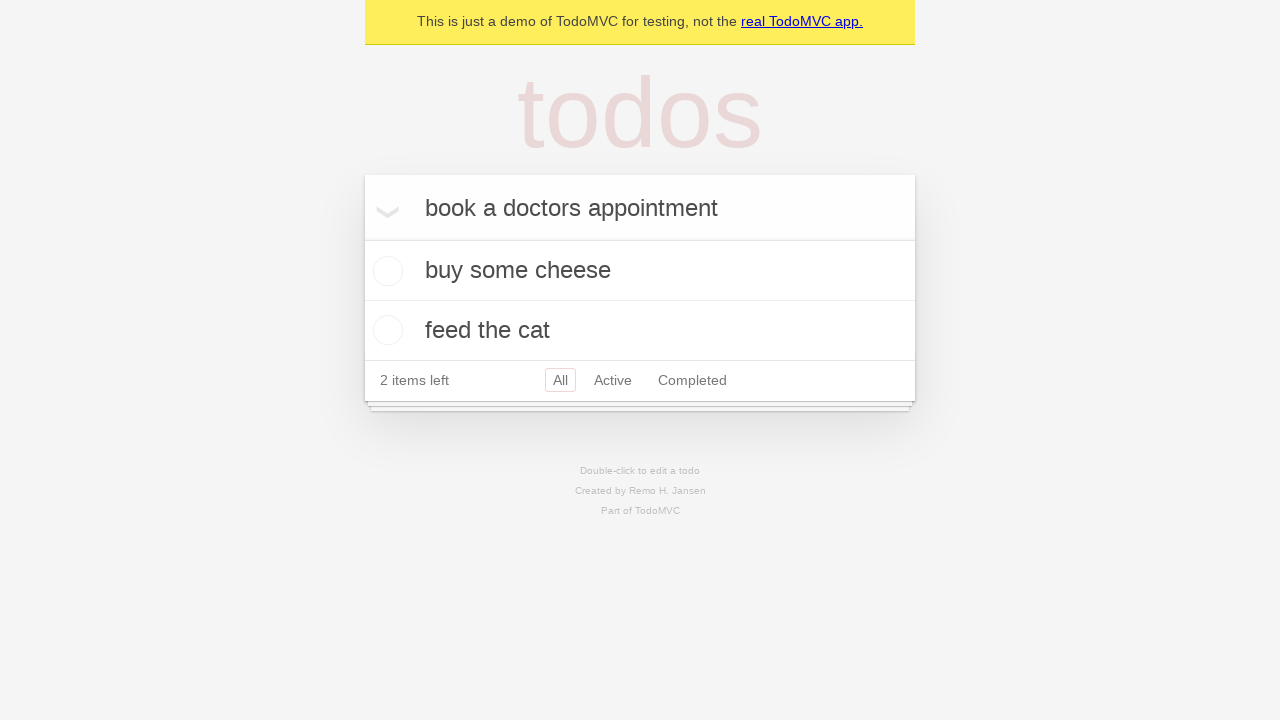

Pressed Enter to create todo item 'book a doctors appointment' on internal:attr=[placeholder="What needs to be done?"i]
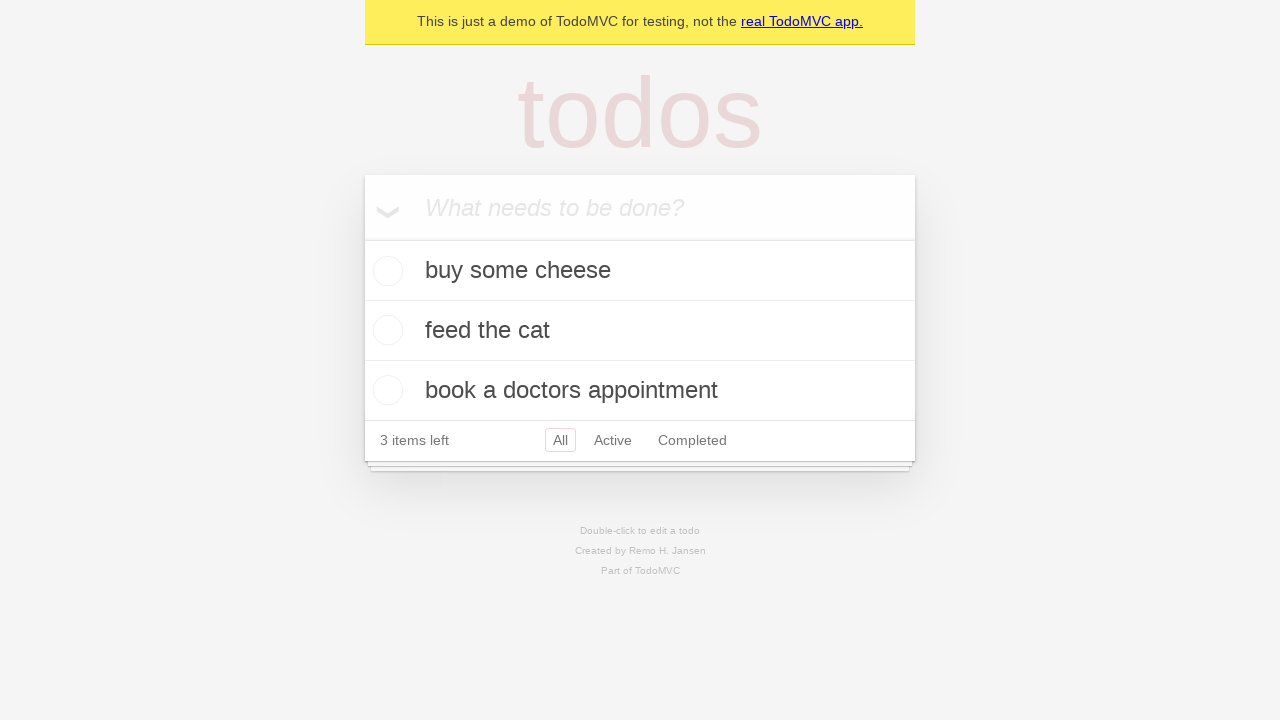

Located all todo items
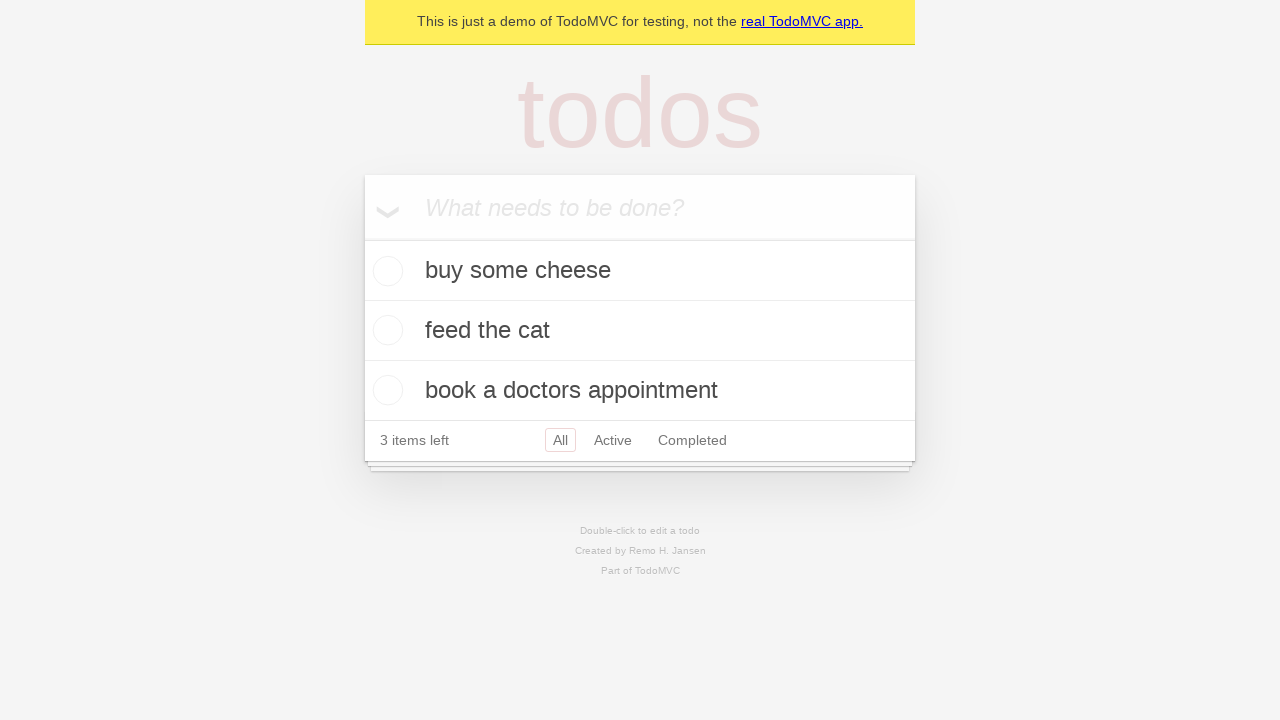

Selected second todo item
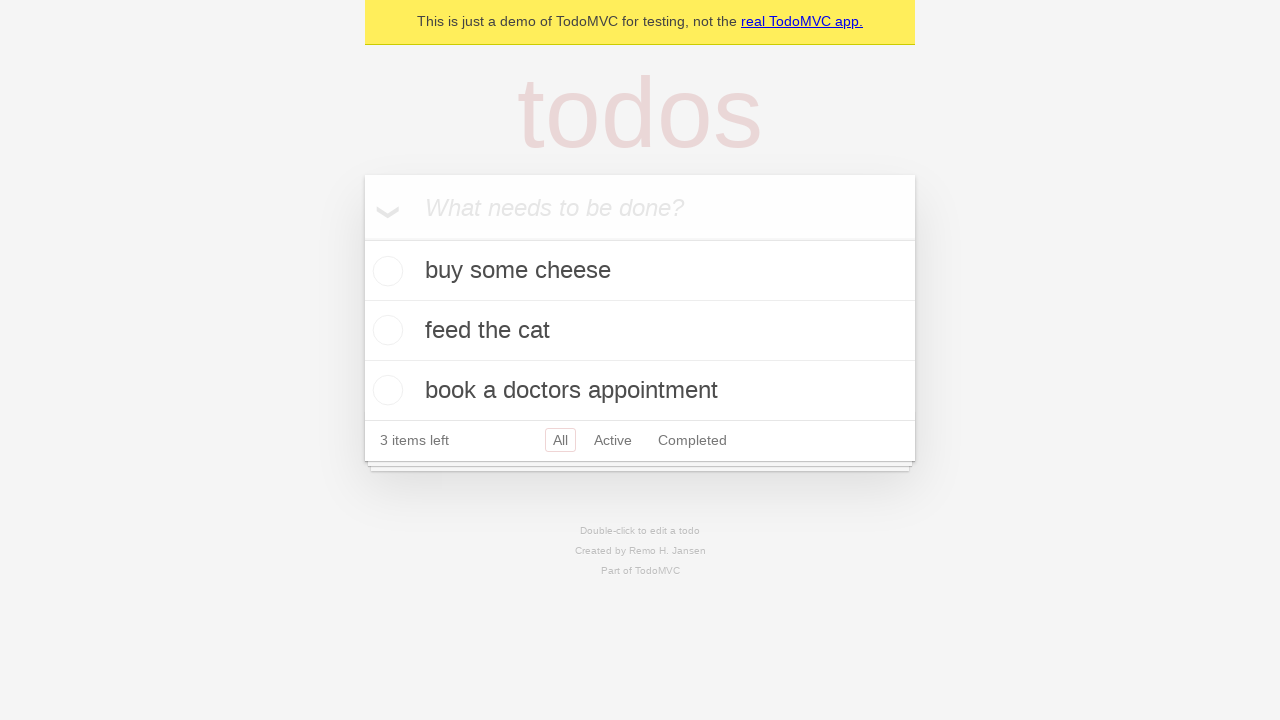

Double-clicked second todo item to enter edit mode at (640, 331) on internal:testid=[data-testid="todo-item"s] >> nth=1
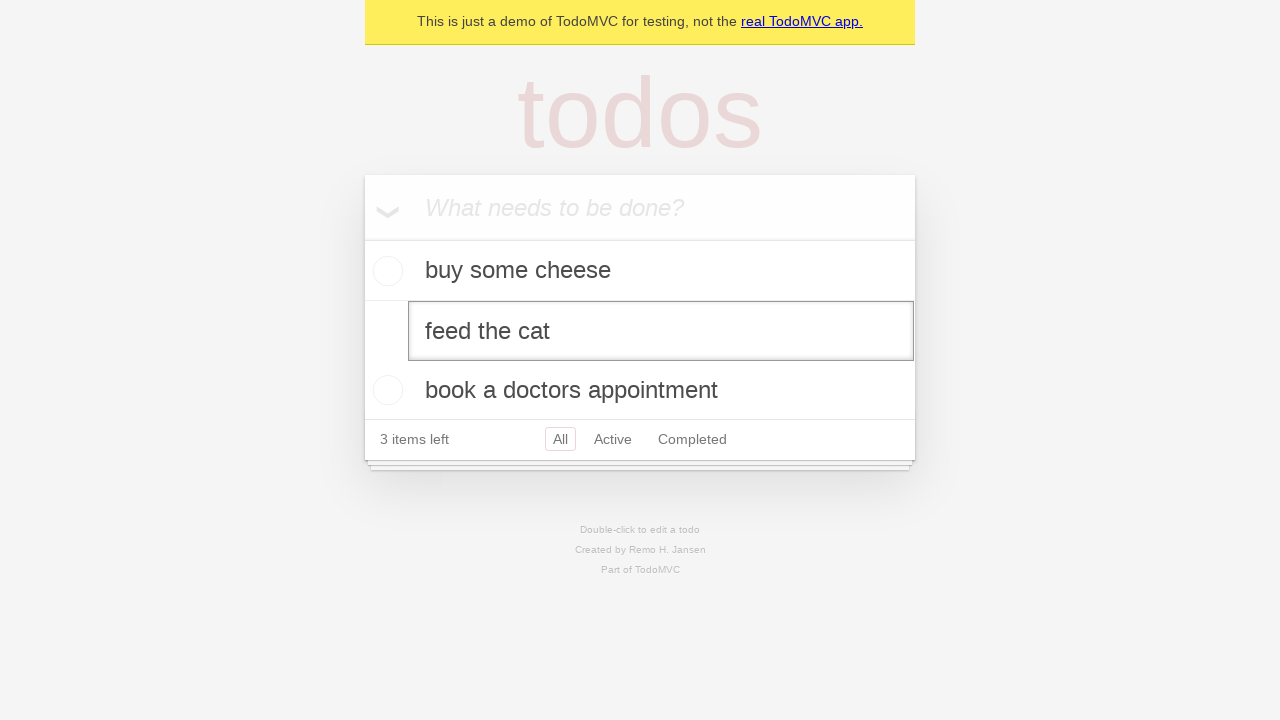

Filled edit textbox with new text 'buy some sausages' on internal:testid=[data-testid="todo-item"s] >> nth=1 >> internal:role=textbox[nam
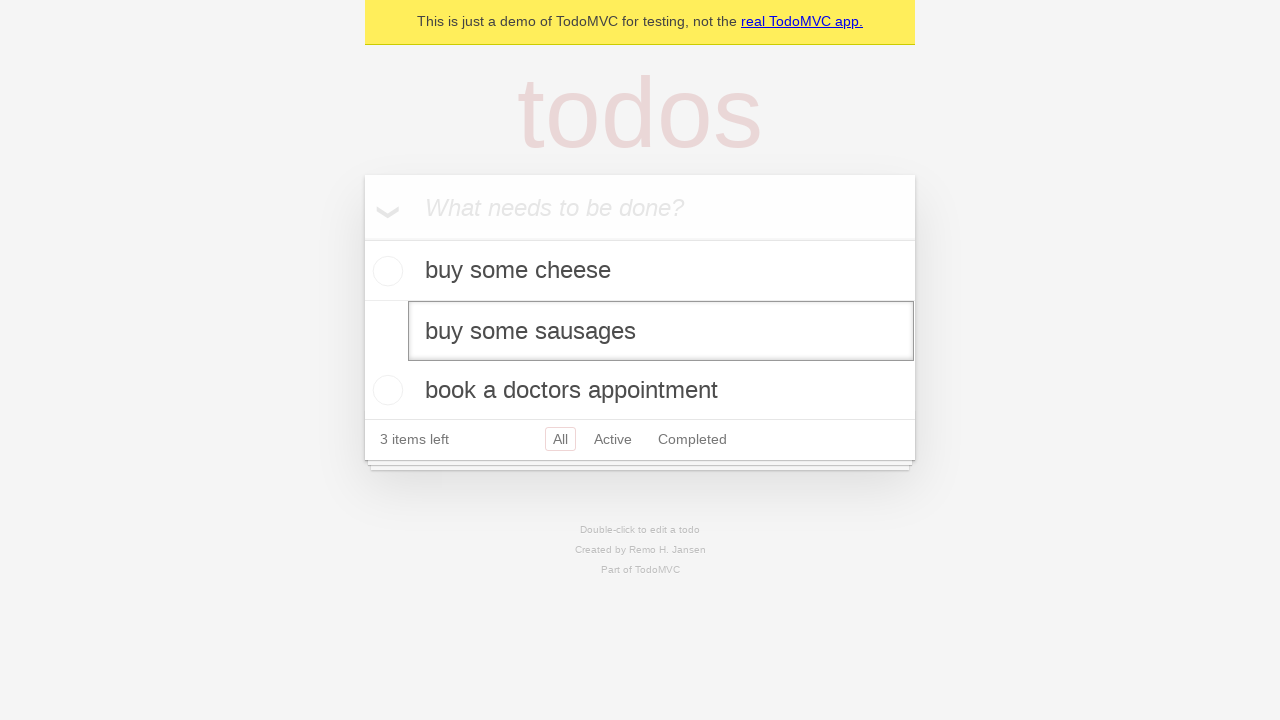

Pressed Enter to confirm the edited todo item on internal:testid=[data-testid="todo-item"s] >> nth=1 >> internal:role=textbox[nam
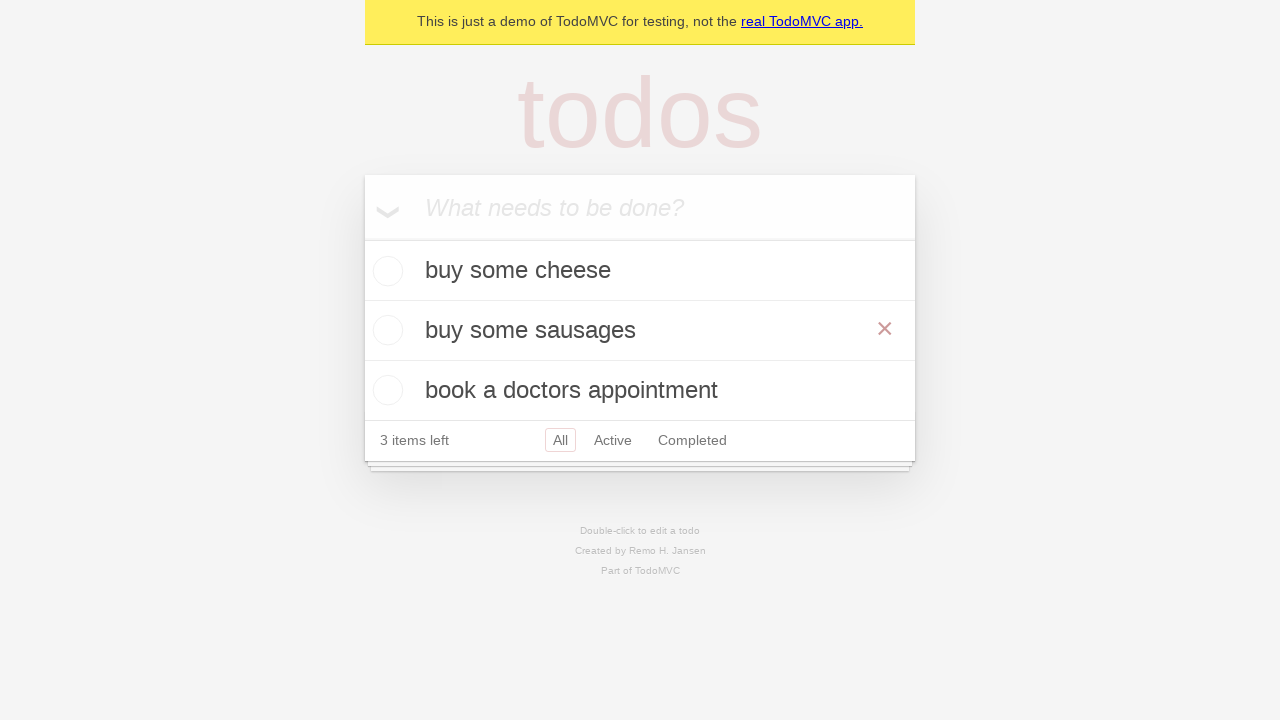

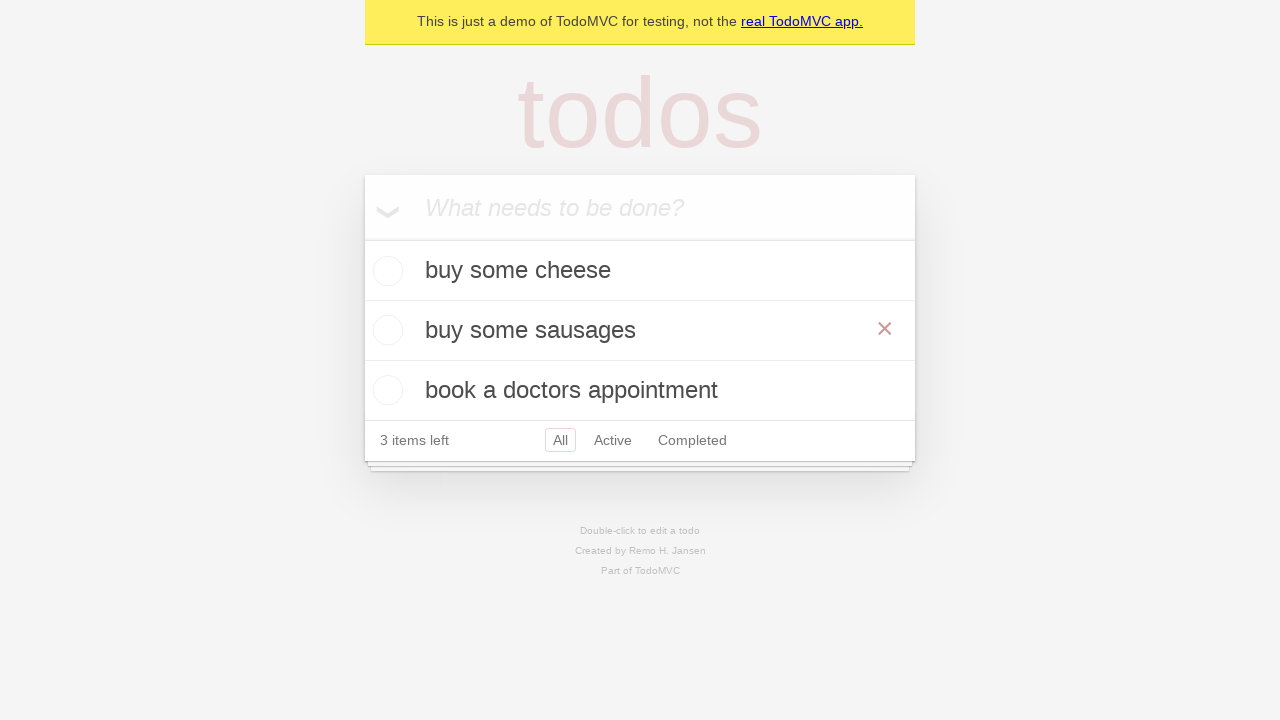